Verifies the autocomplete suggestion input field is present on the page

Starting URL: https://rahulshettyacademy.com/AutomationPractice/

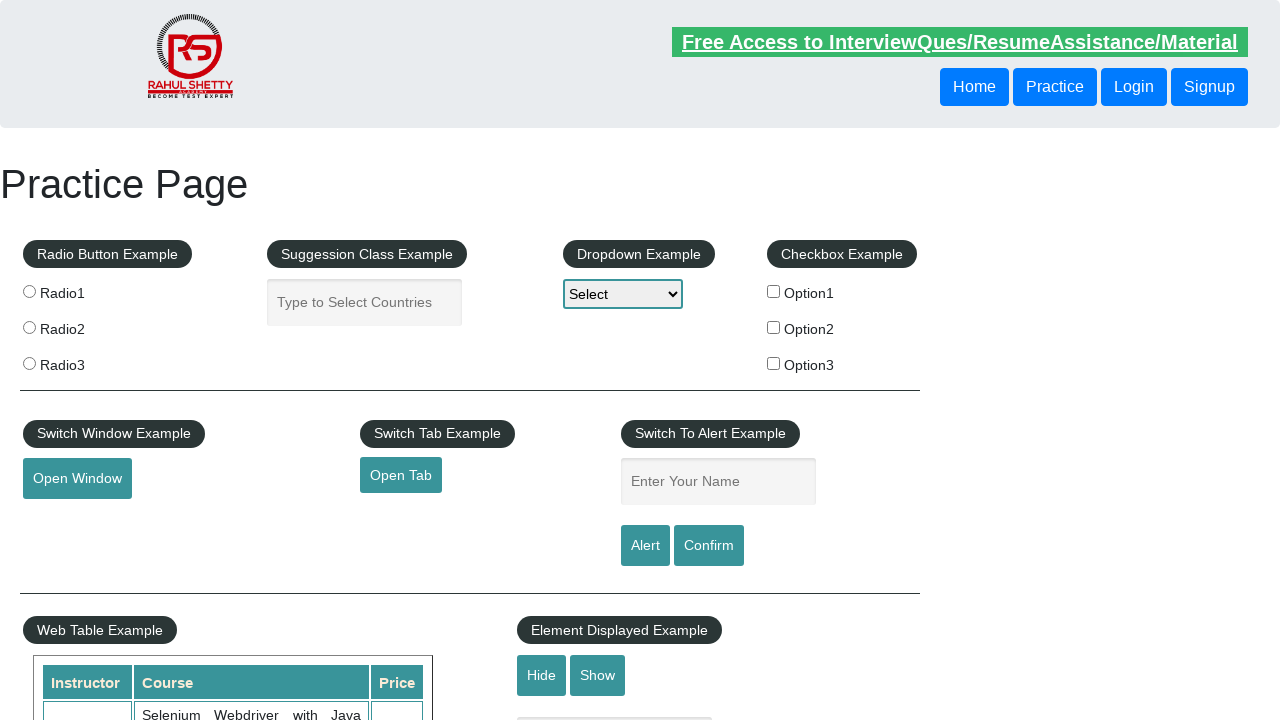

Navigated to AutomationPractice page
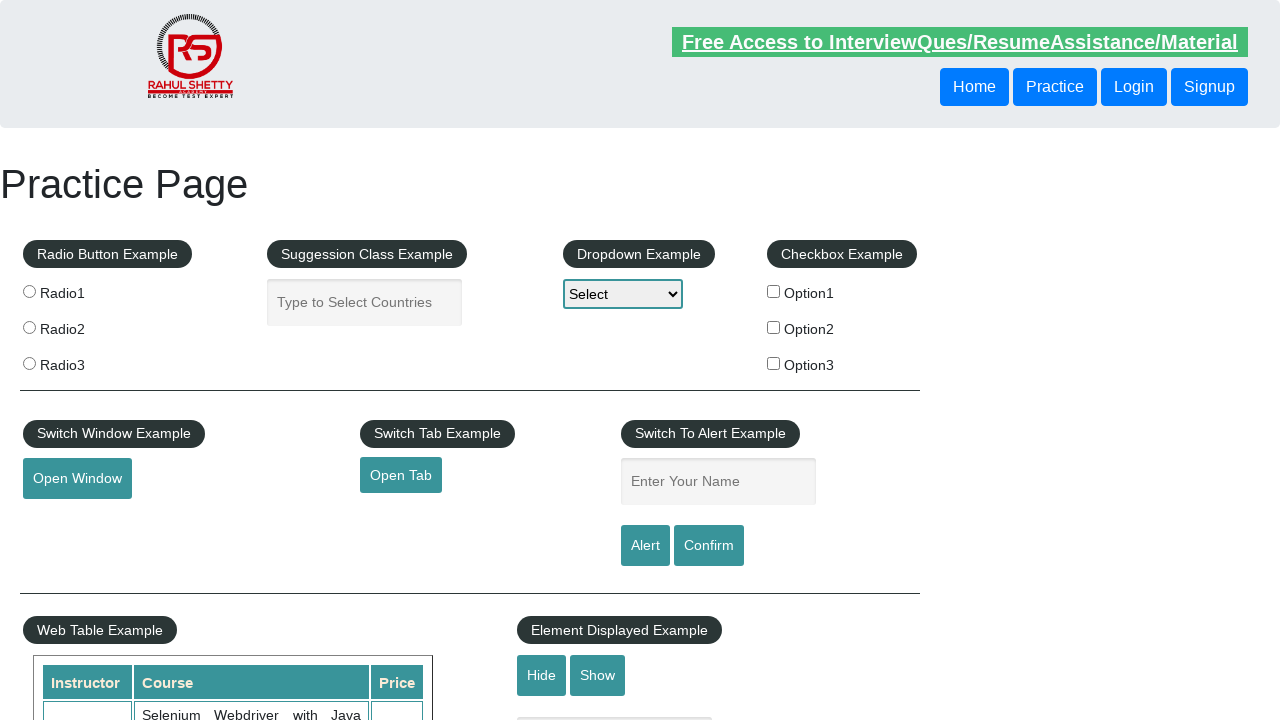

Located autocomplete suggestion input field
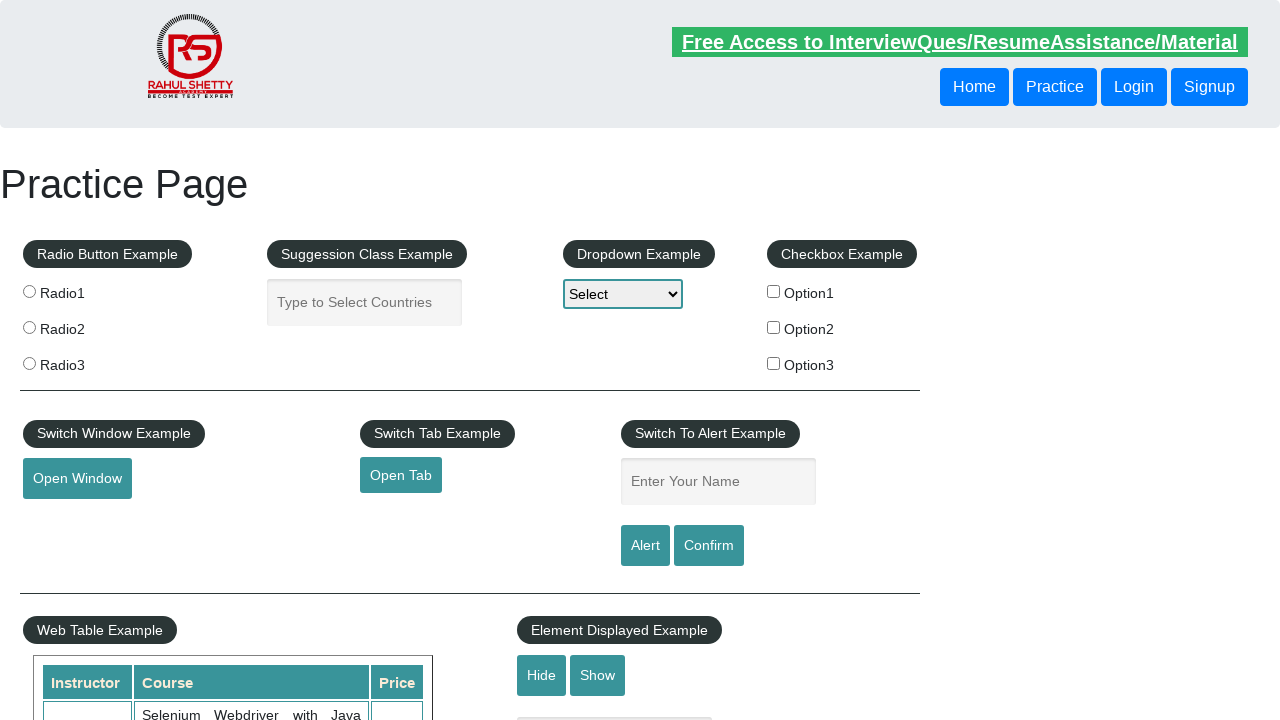

Verified autocomplete input field is visible on the page
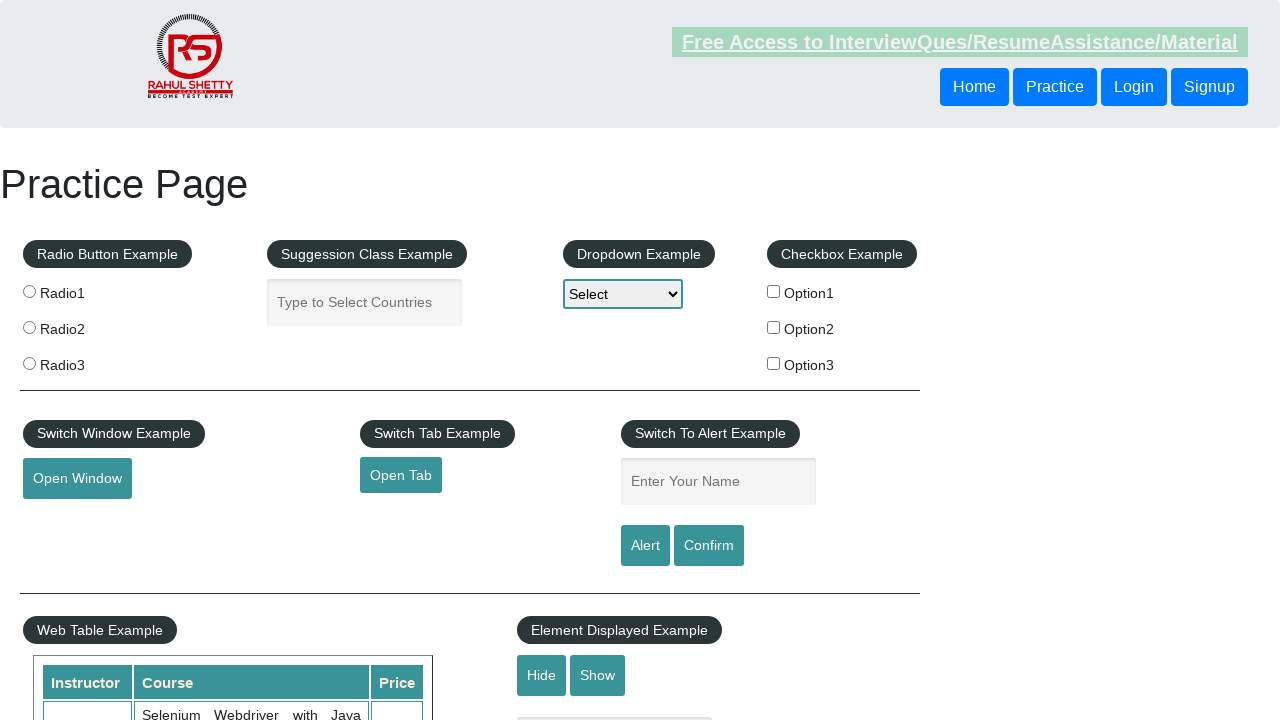

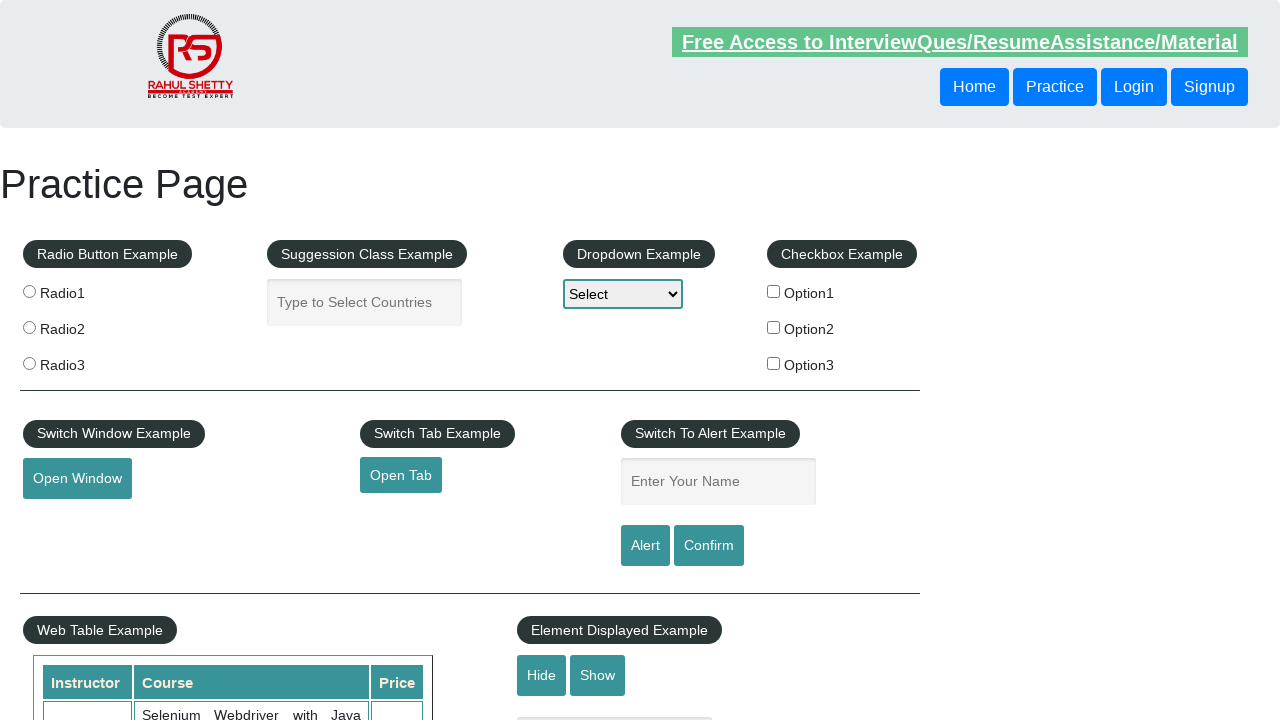